Tests element validation by clicking on a profession checkbox and verifying its selected state

Starting URL: https://seleniumautomationpractice.blogspot.com/2017/10/functionisogramigoogleanalyticsobjectri.html

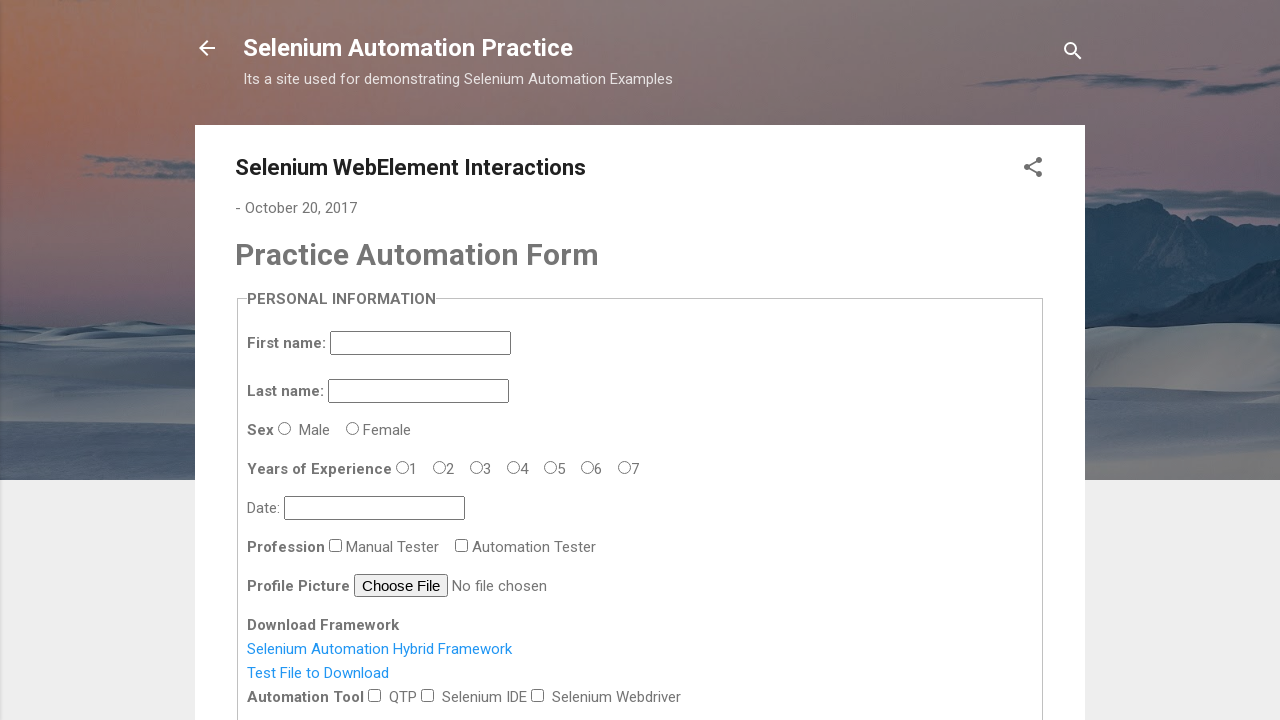

Clicked on profession checkbox at (336, 545) on #profession-0
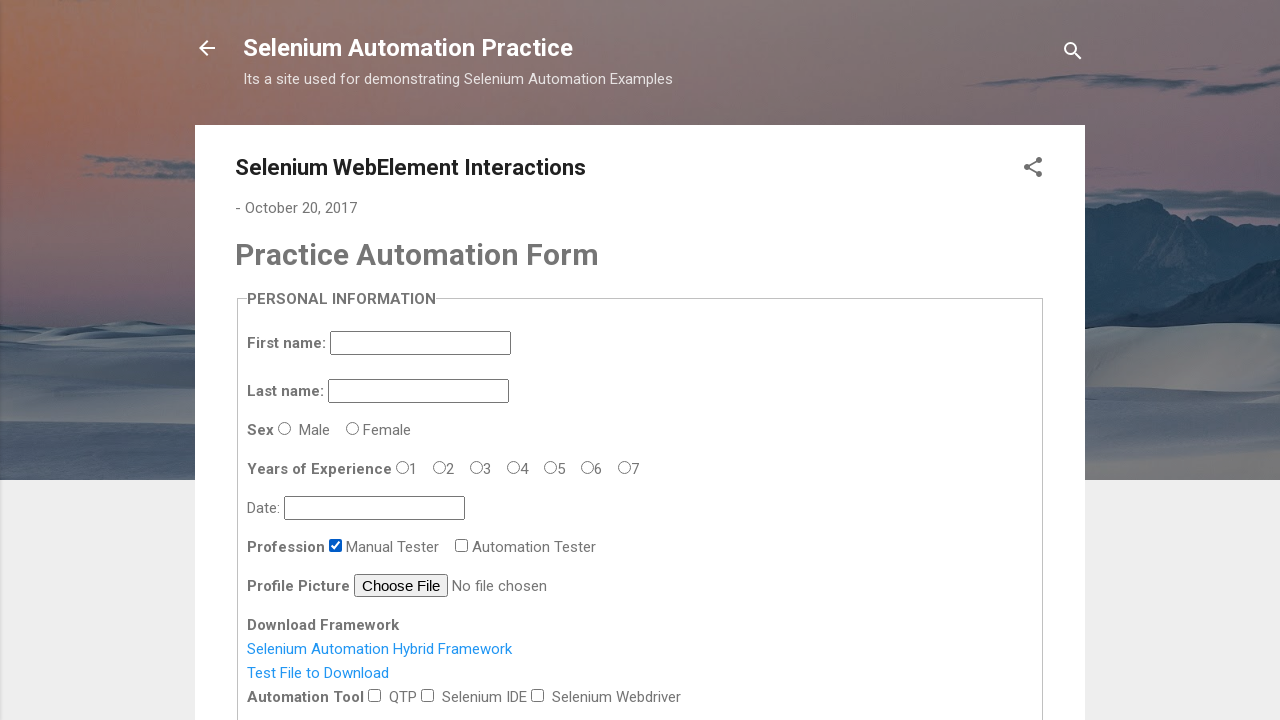

Located profession checkbox element
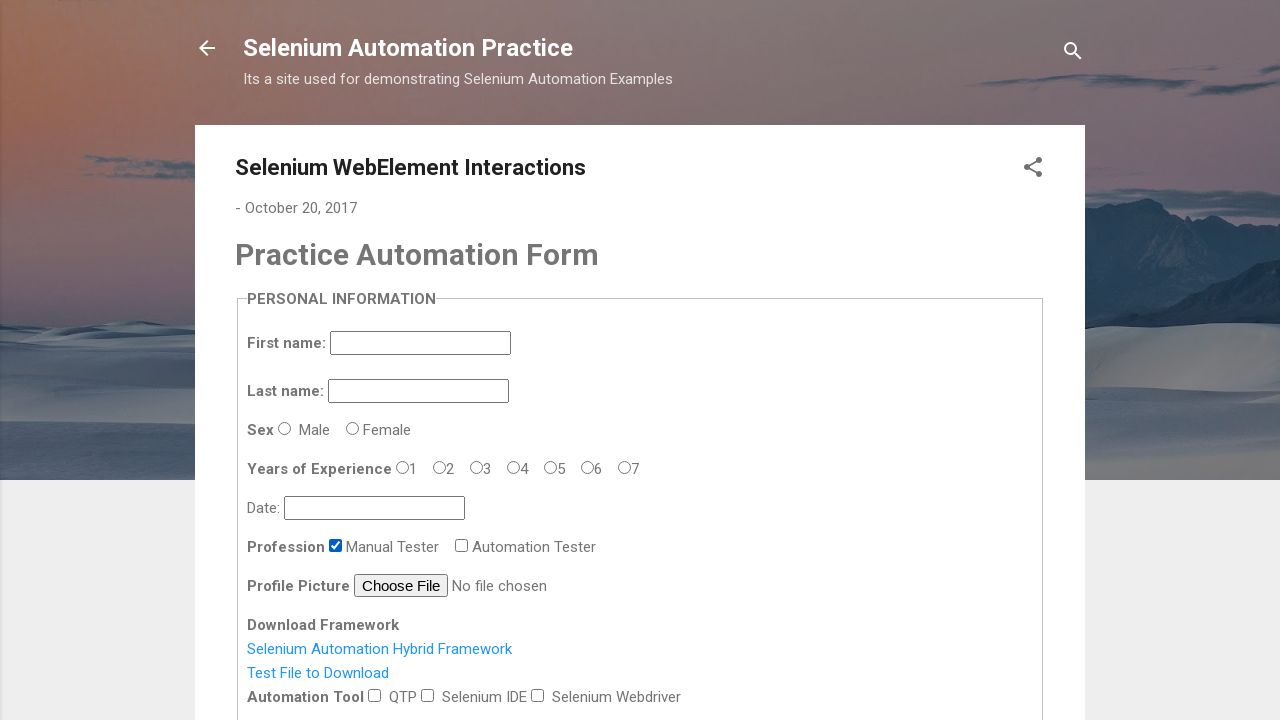

Verified that profession checkbox is selected
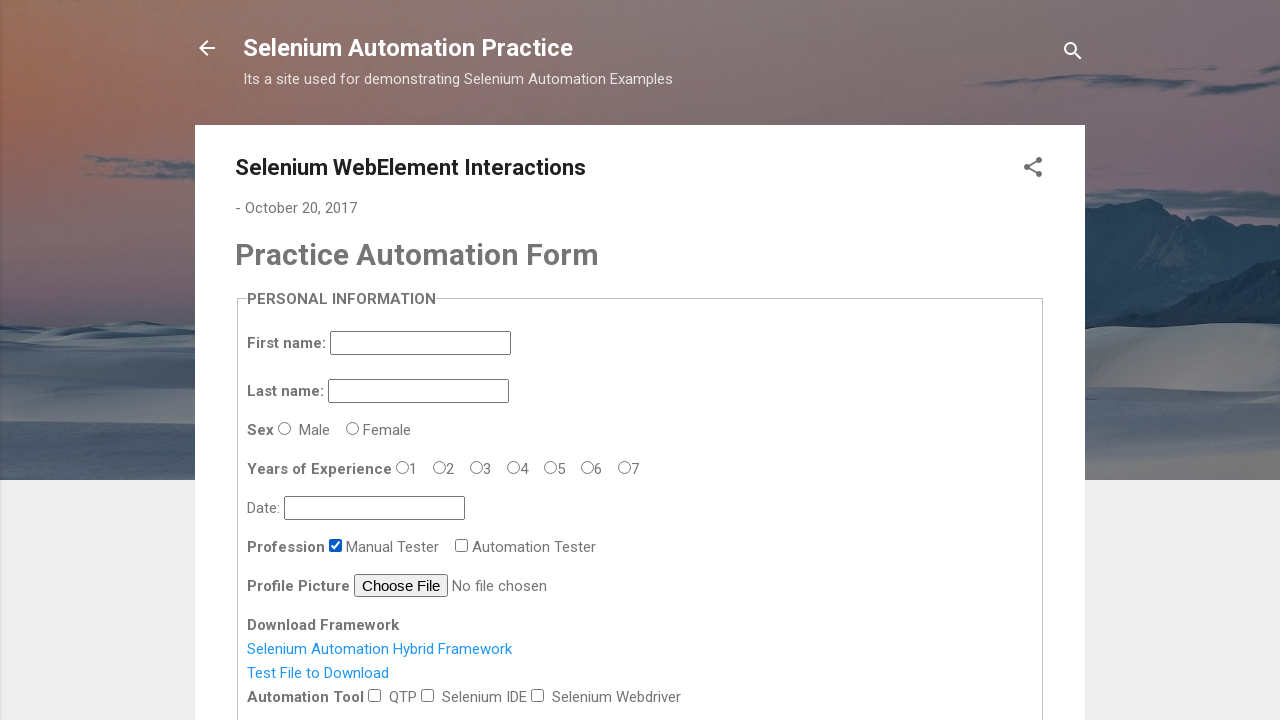

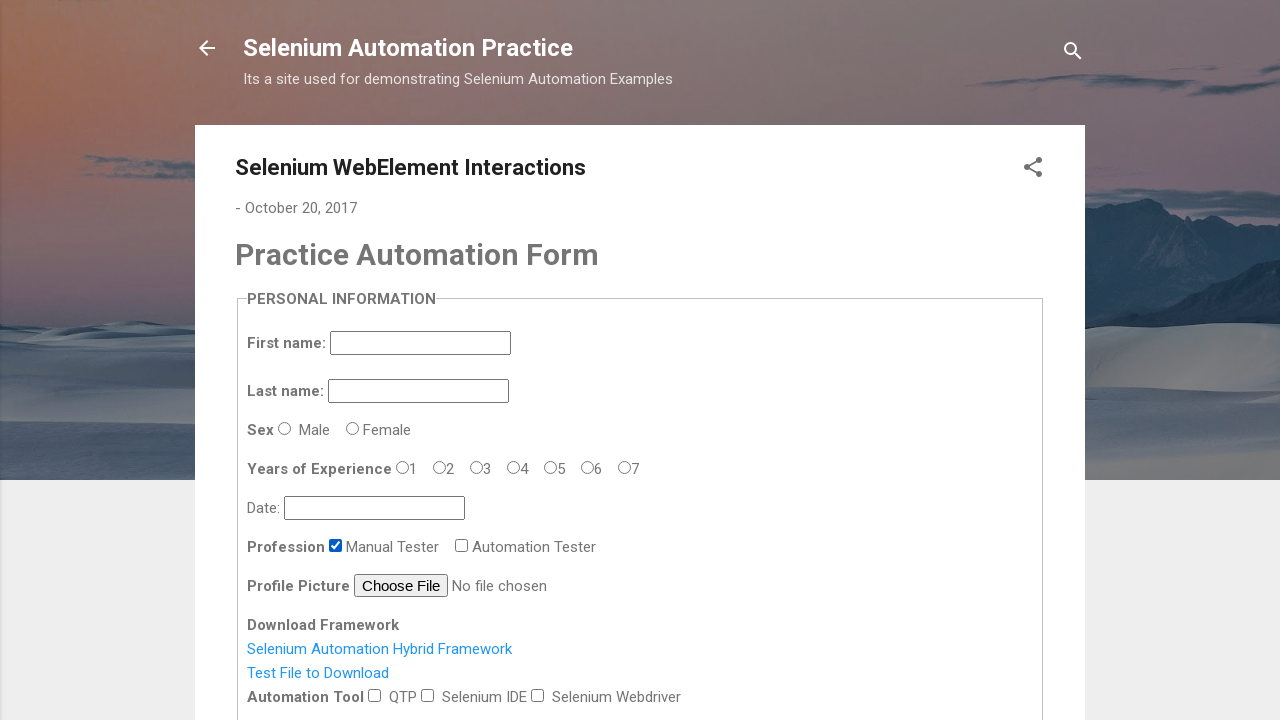